Tests dynamic loading functionality by clicking a Start button and verifying that a hidden "Hello World!" element becomes visible after loading completes

Starting URL: https://the-internet.herokuapp.com/dynamic_loading/1

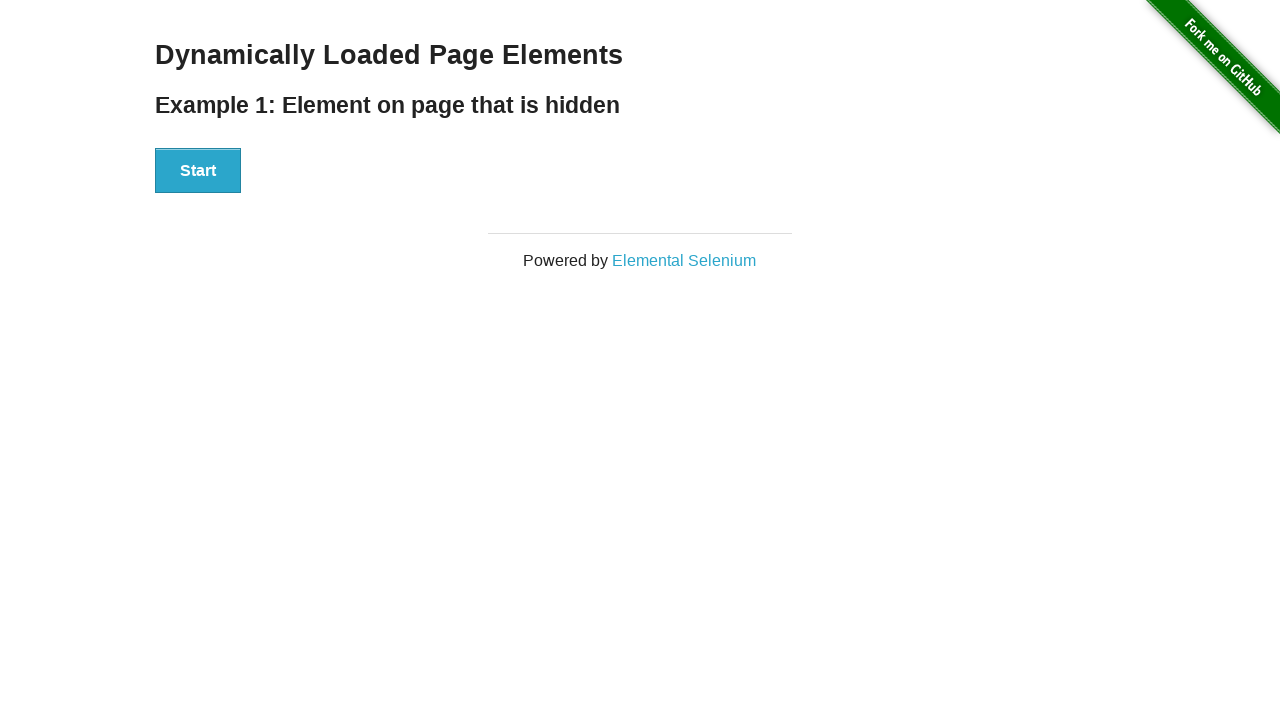

Verified that Hello World element is not visible initially
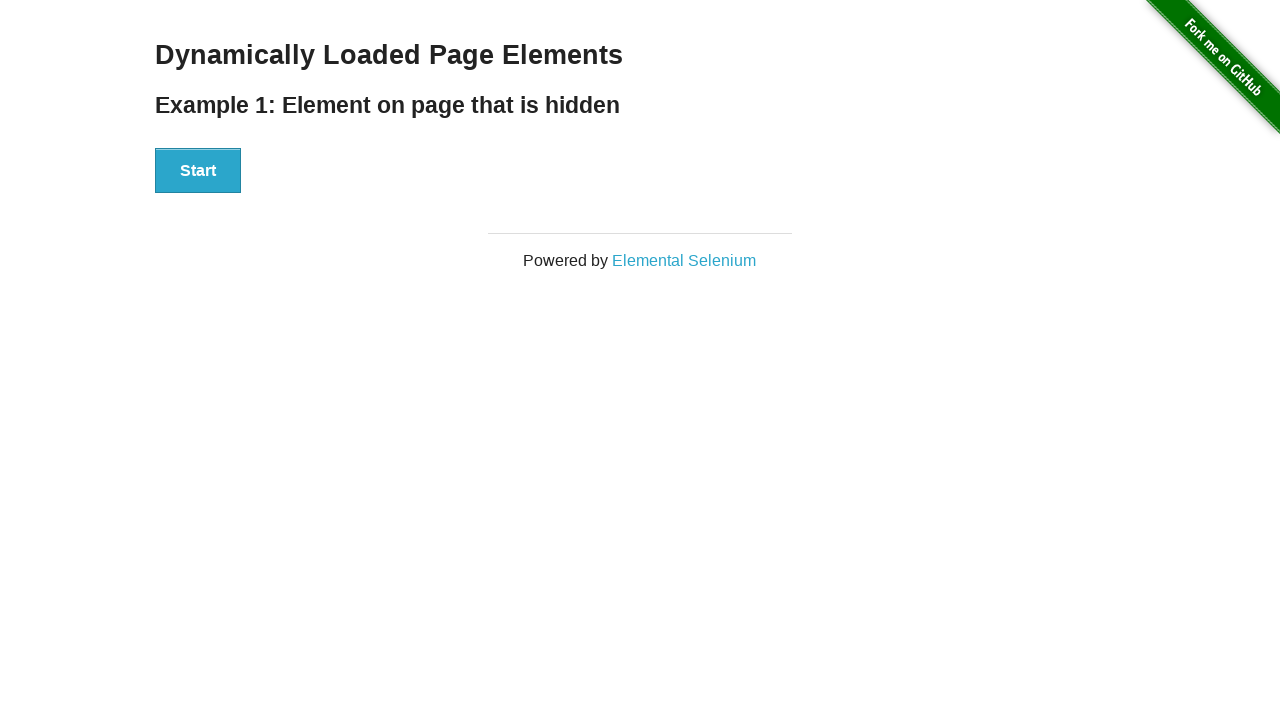

Clicked the Start button to trigger dynamic loading at (198, 171) on xpath=//button[text()='Start']
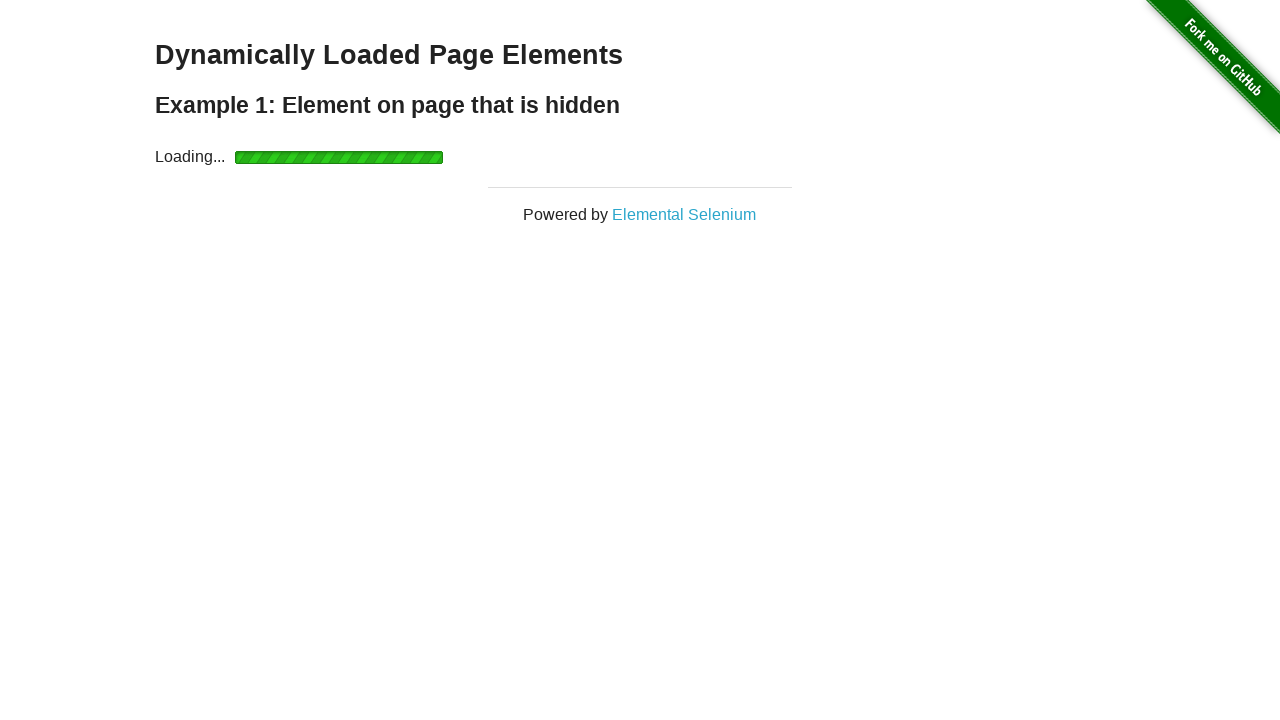

Waited for Hello World element to become visible after loading completed
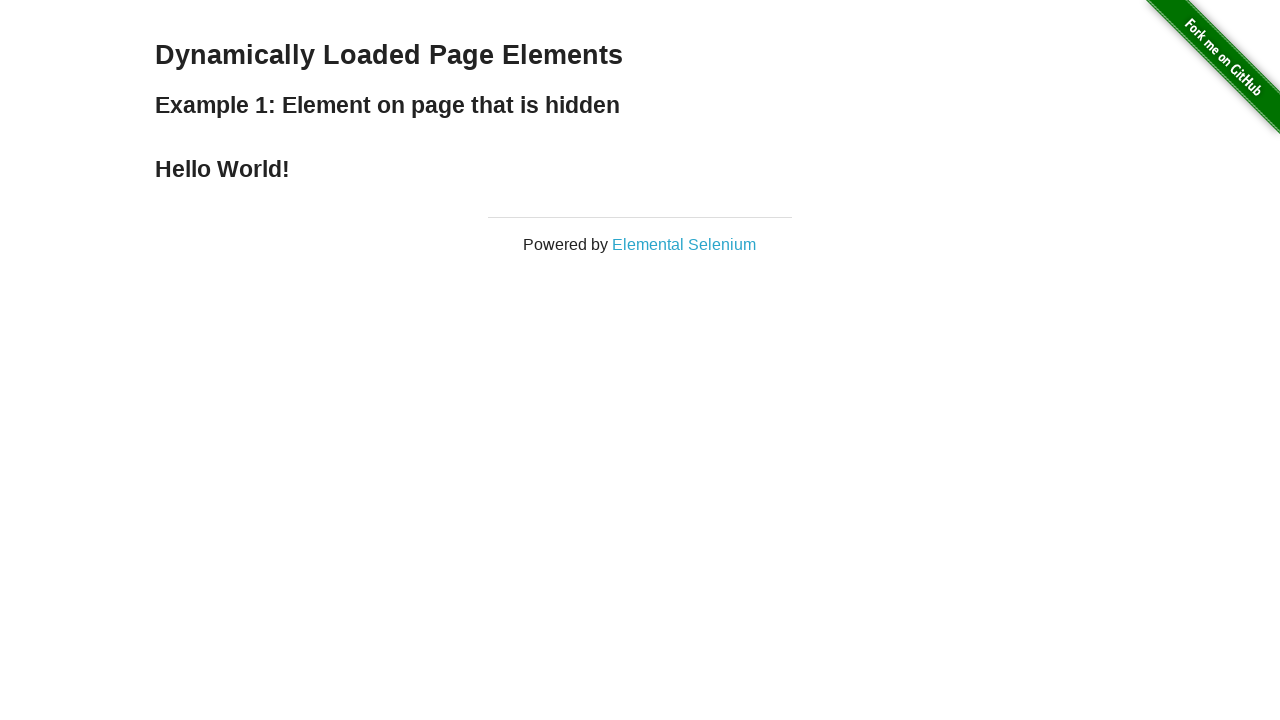

Verified that Hello World text content is correct
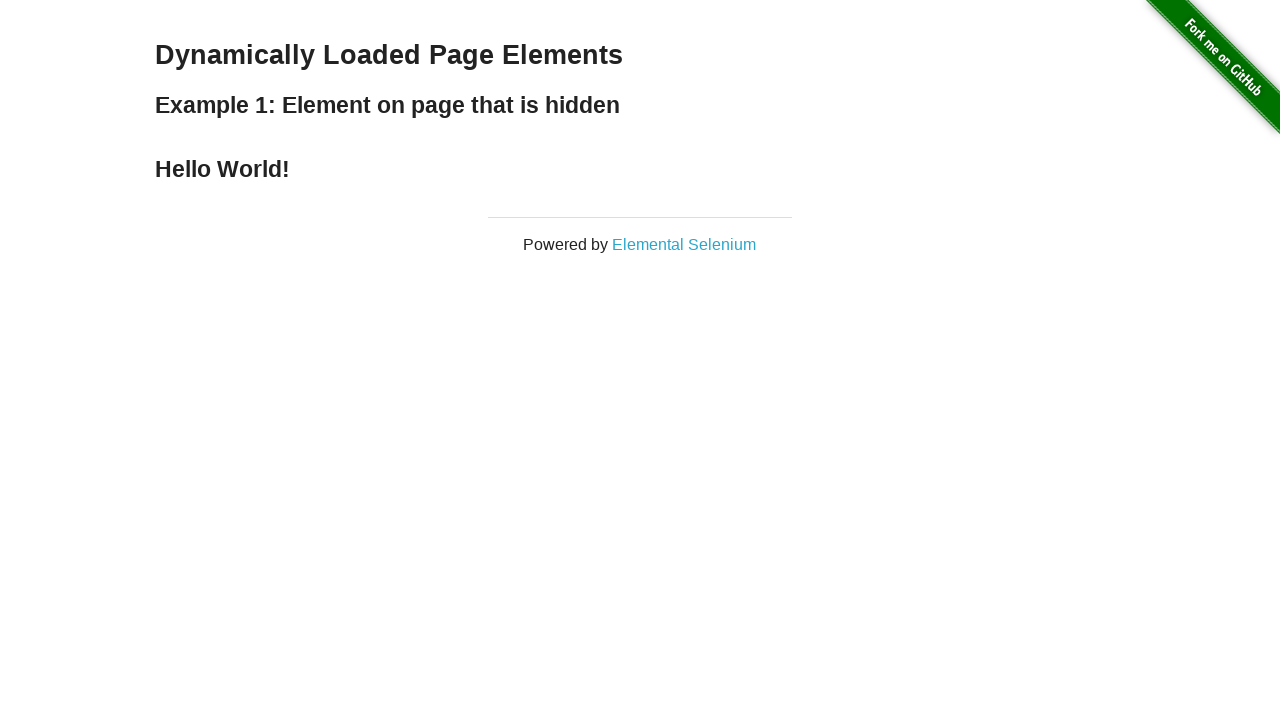

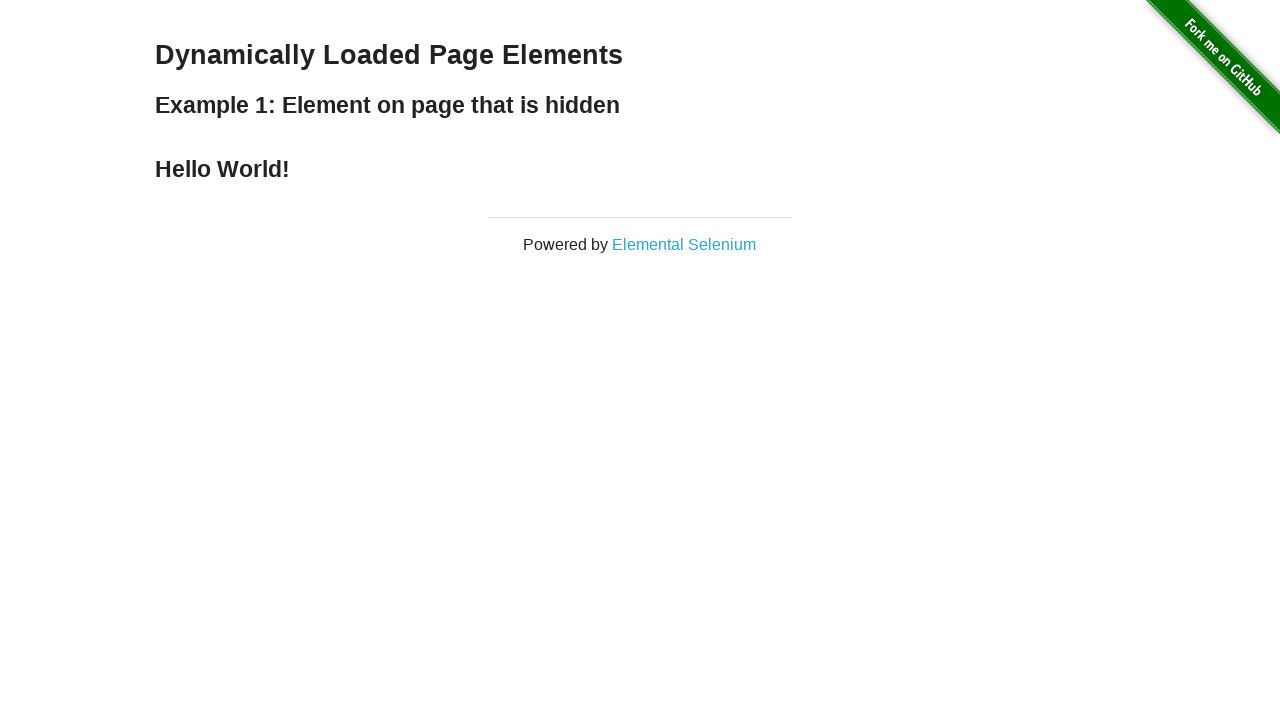